Tests a web form by filling a text input field with "Selenium", submitting the form, and verifying the success message

Starting URL: https://www.selenium.dev/selenium/web/web-form.html

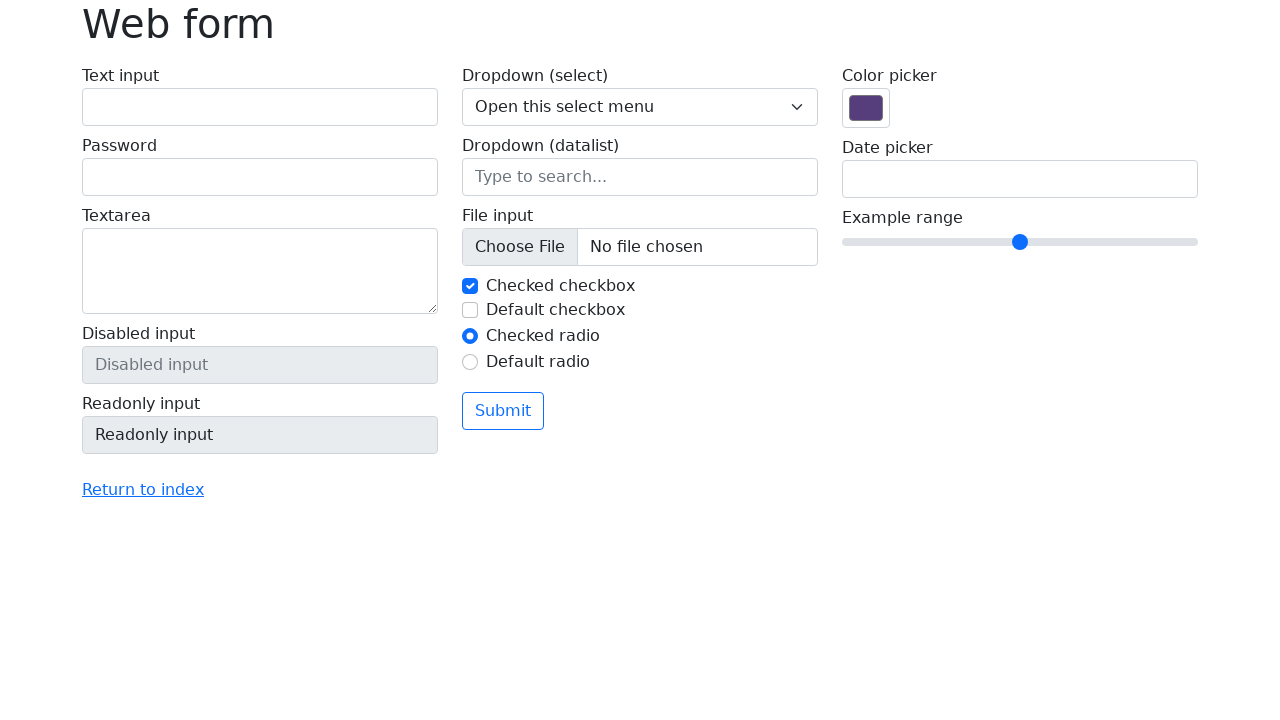

Navigated to web form page
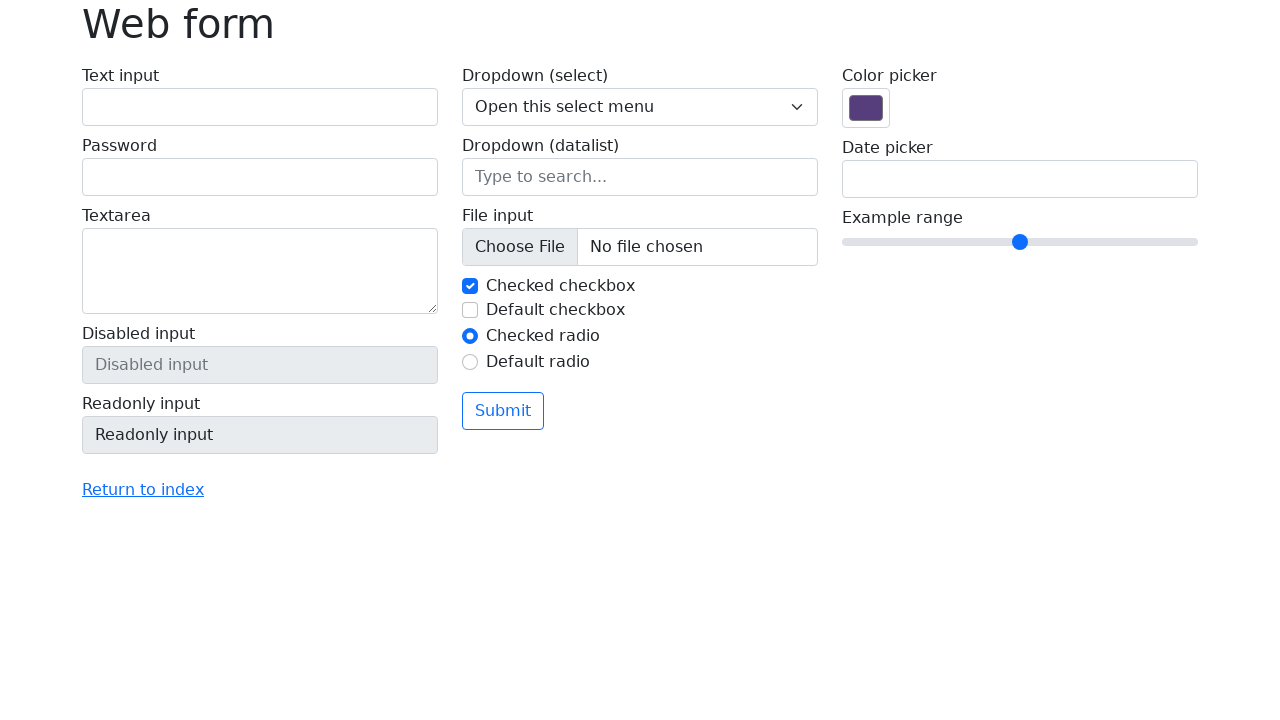

Filled text input field with 'Selenium' on input[name='my-text']
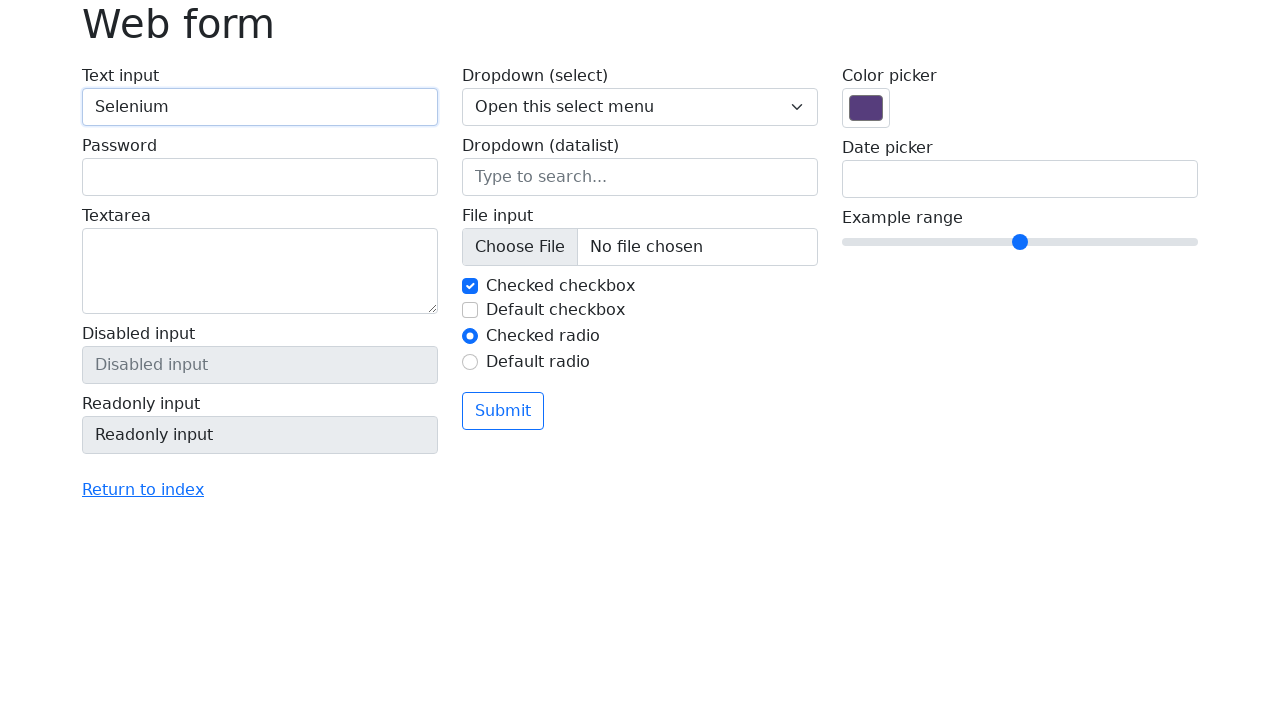

Clicked submit button at (503, 411) on button
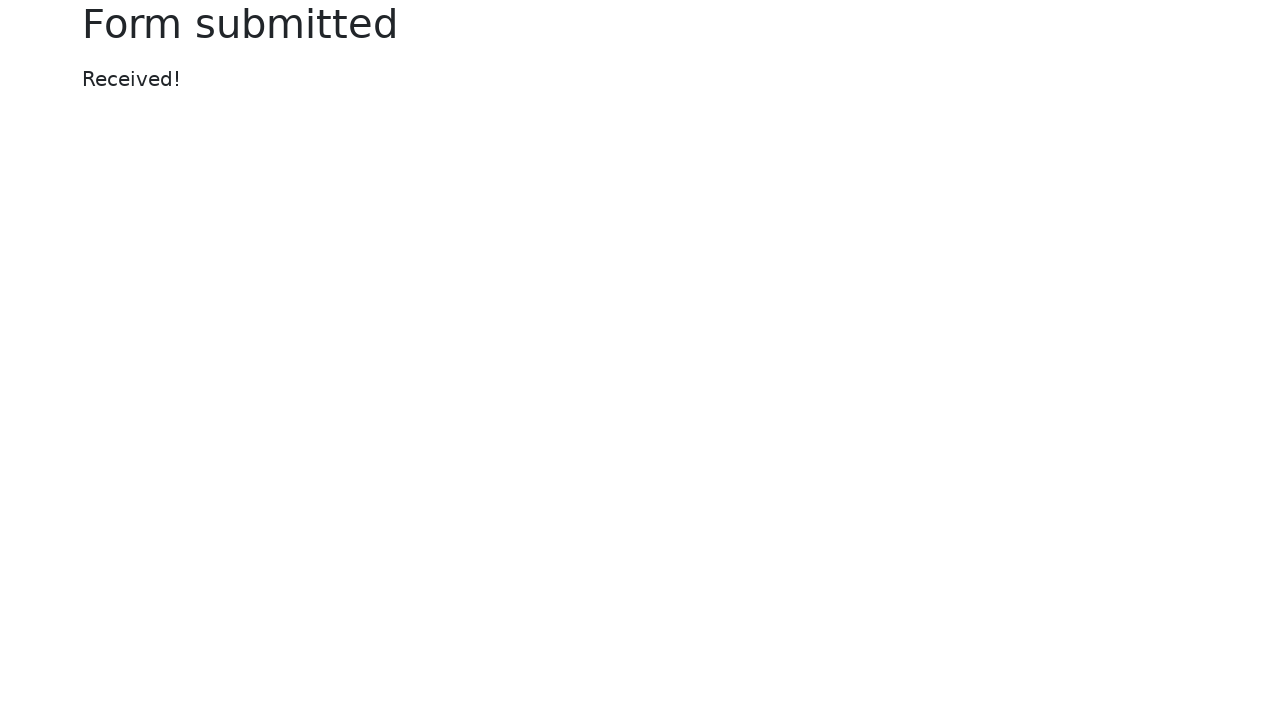

Success message appeared
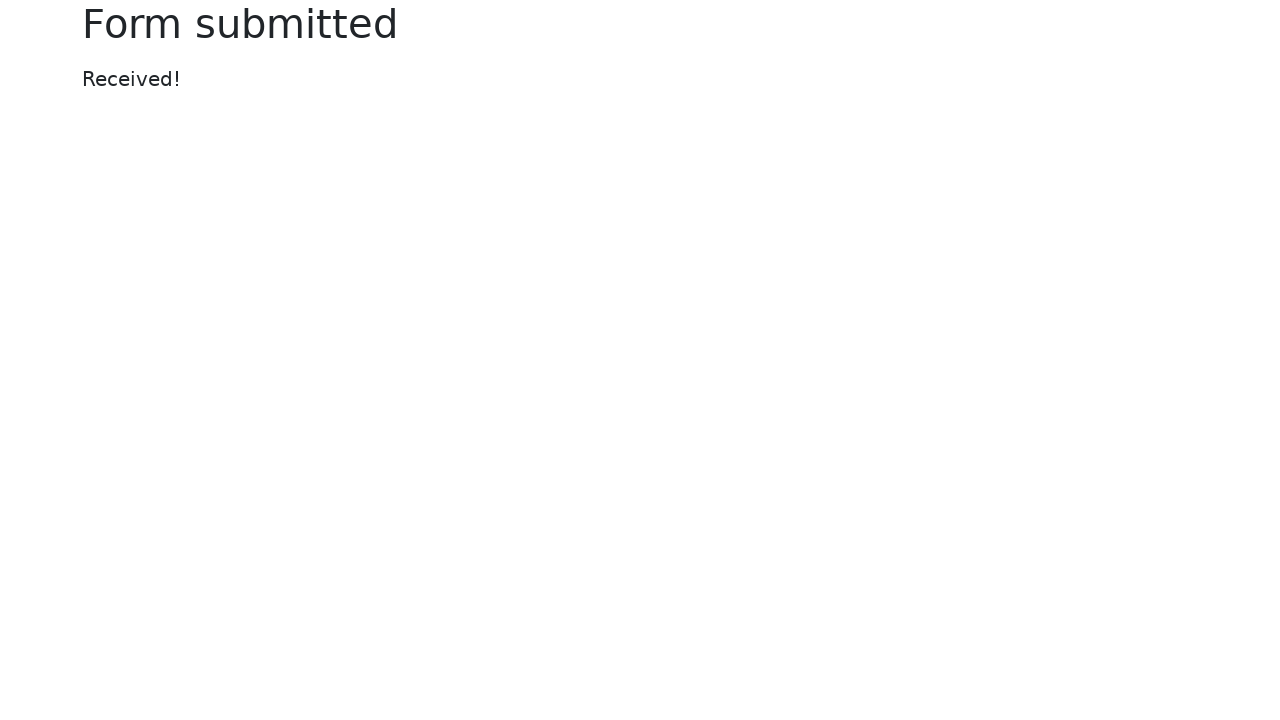

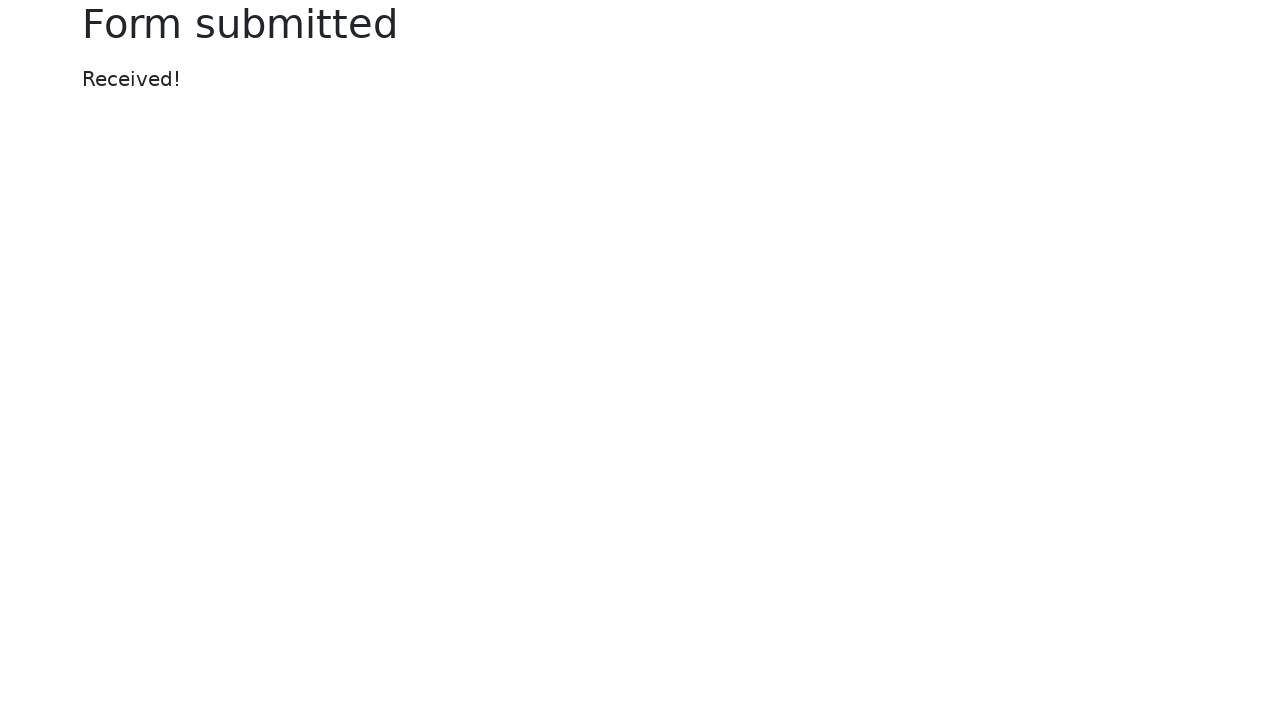